Tests browser navigation methods by navigating to YouTube, then to testotomasyonu.com, using back/forward navigation between pages, and refreshing the page

Starting URL: https://www.youtube.com/

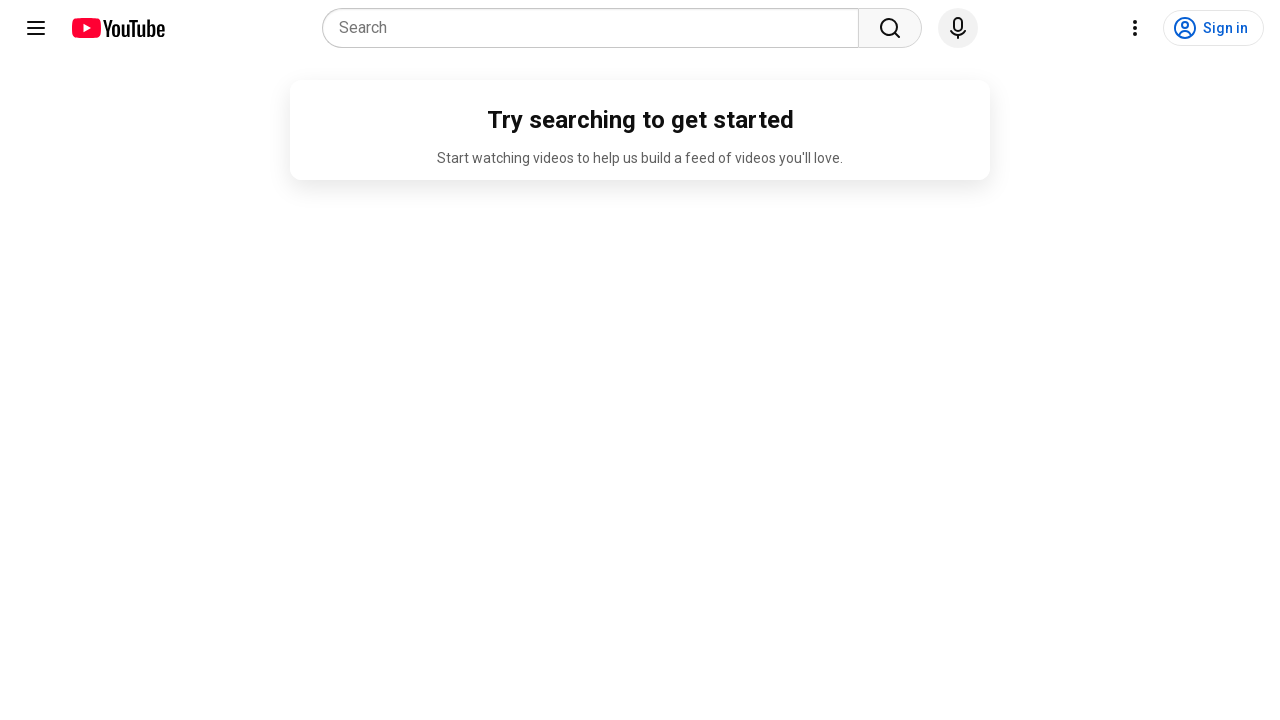

Verified YouTube URL contains 'youtube'
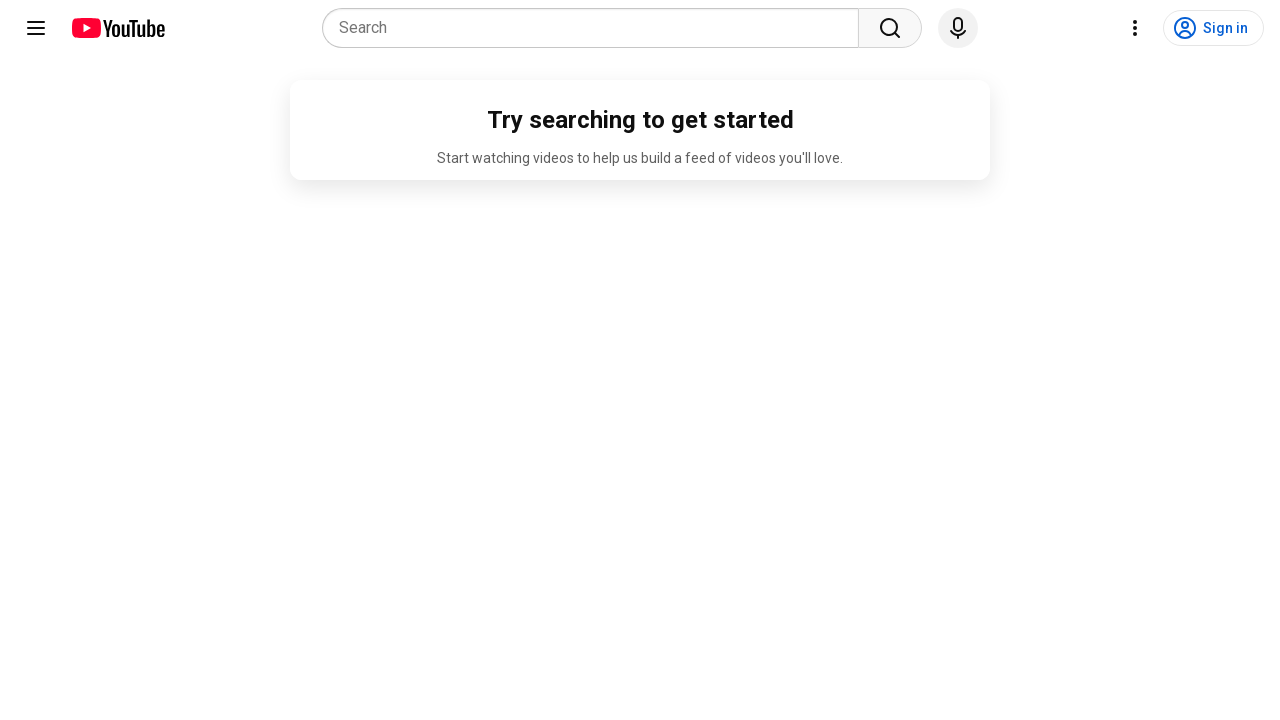

Navigated to https://www.testotomasyonu.com/
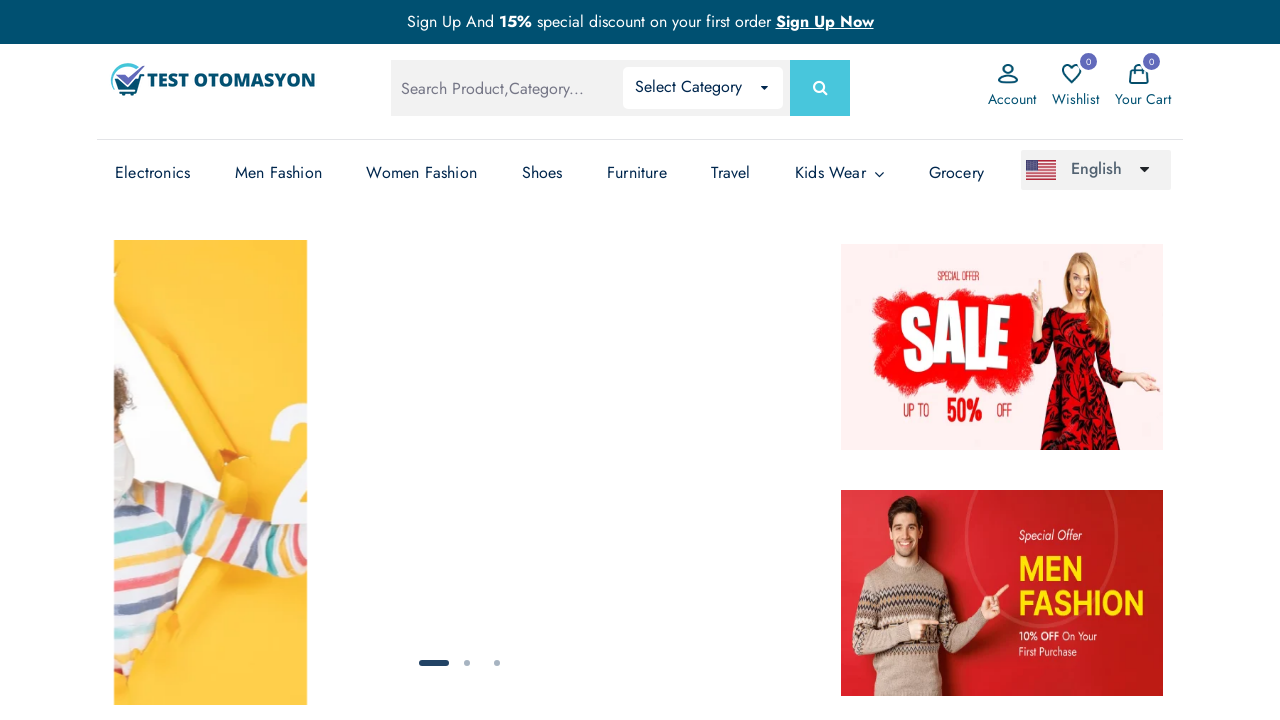

Verified page title contains 'Test Otomasyonu'
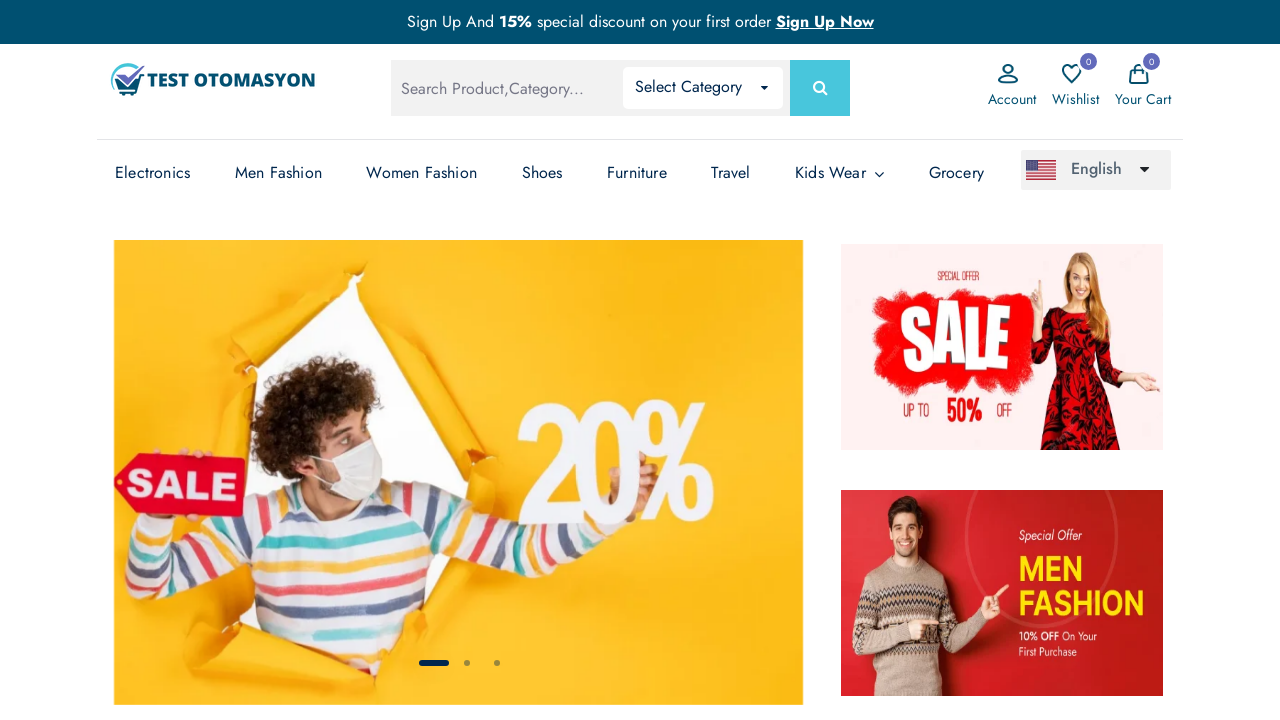

Navigated back to YouTube
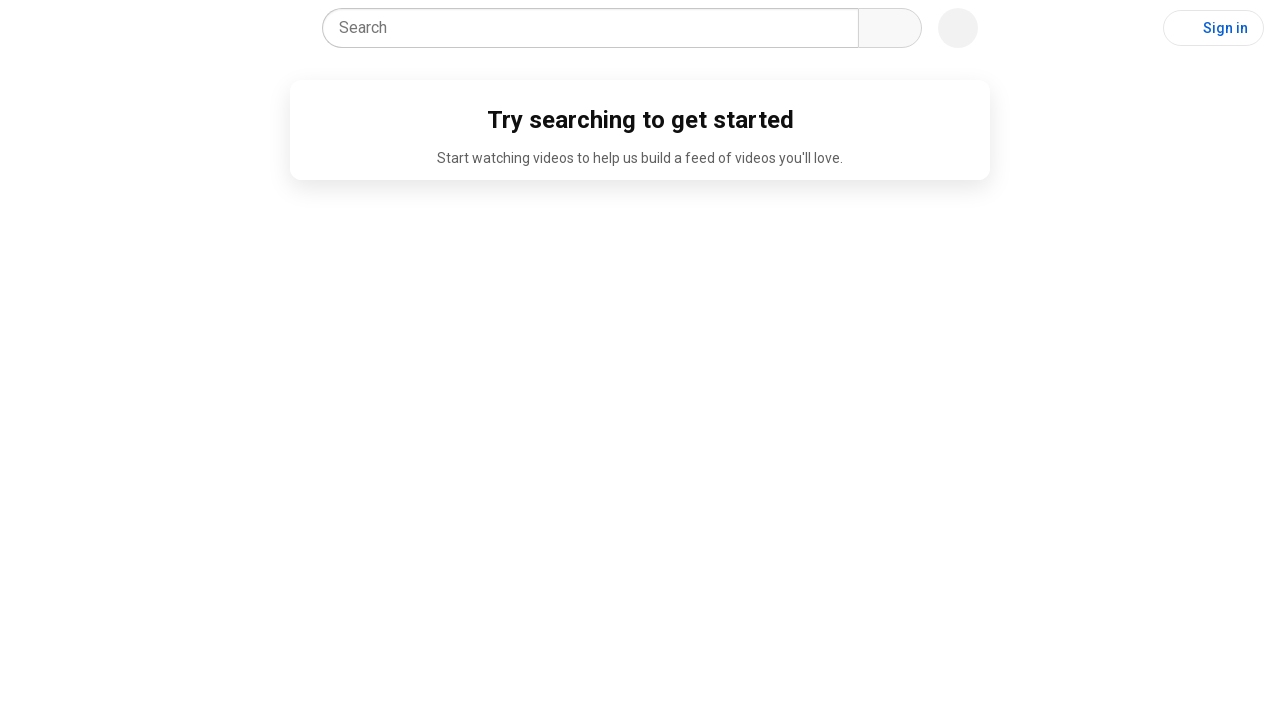

YouTube page loaded
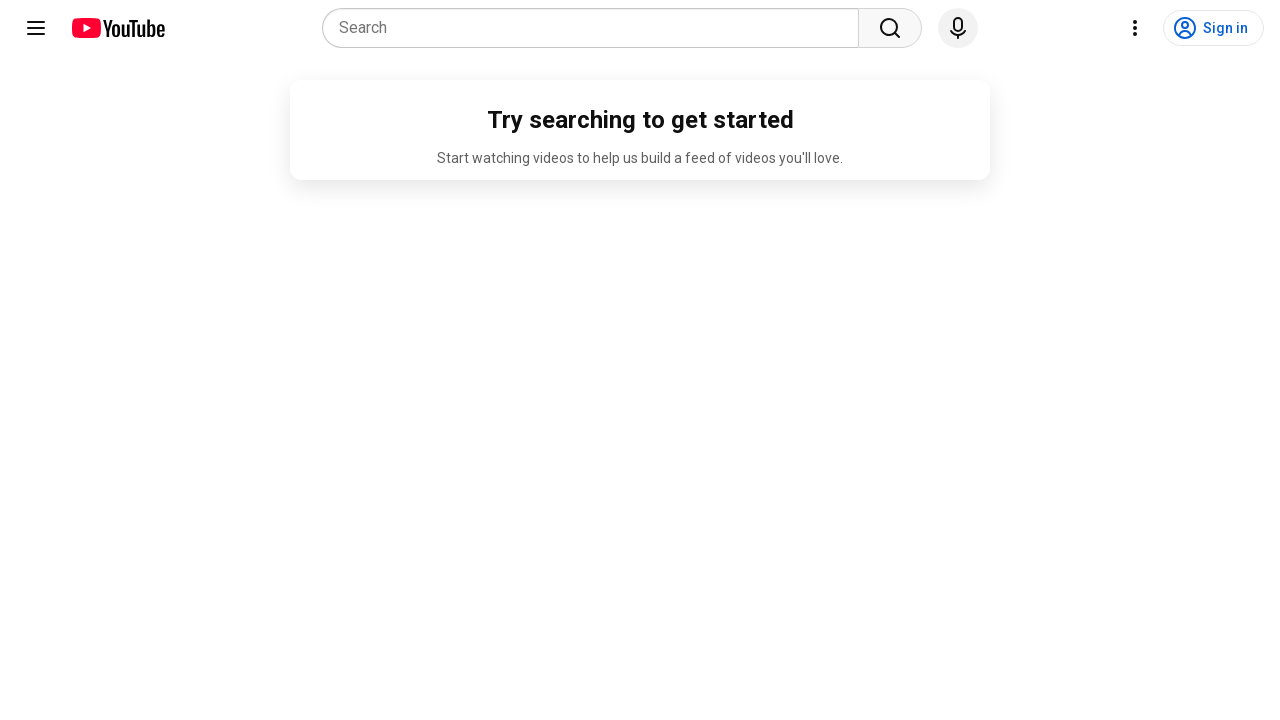

Navigated forward to testotomasyonu.com
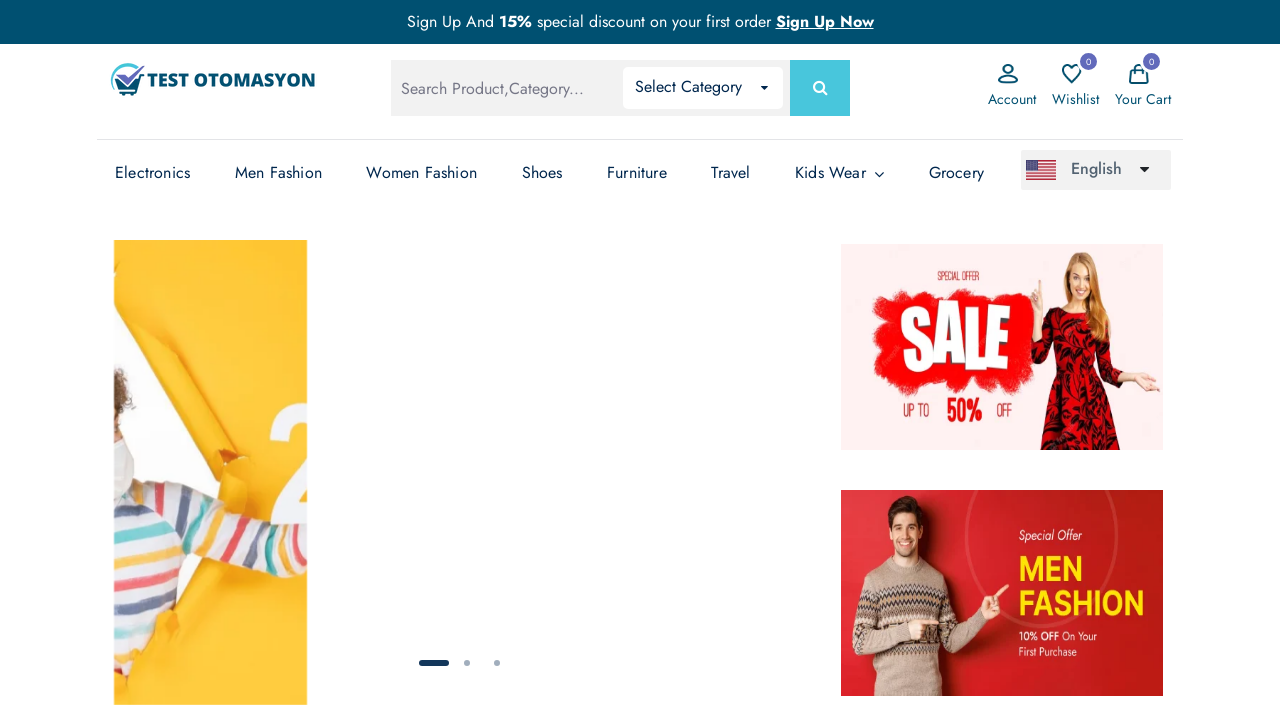

testotomasyonu.com page loaded
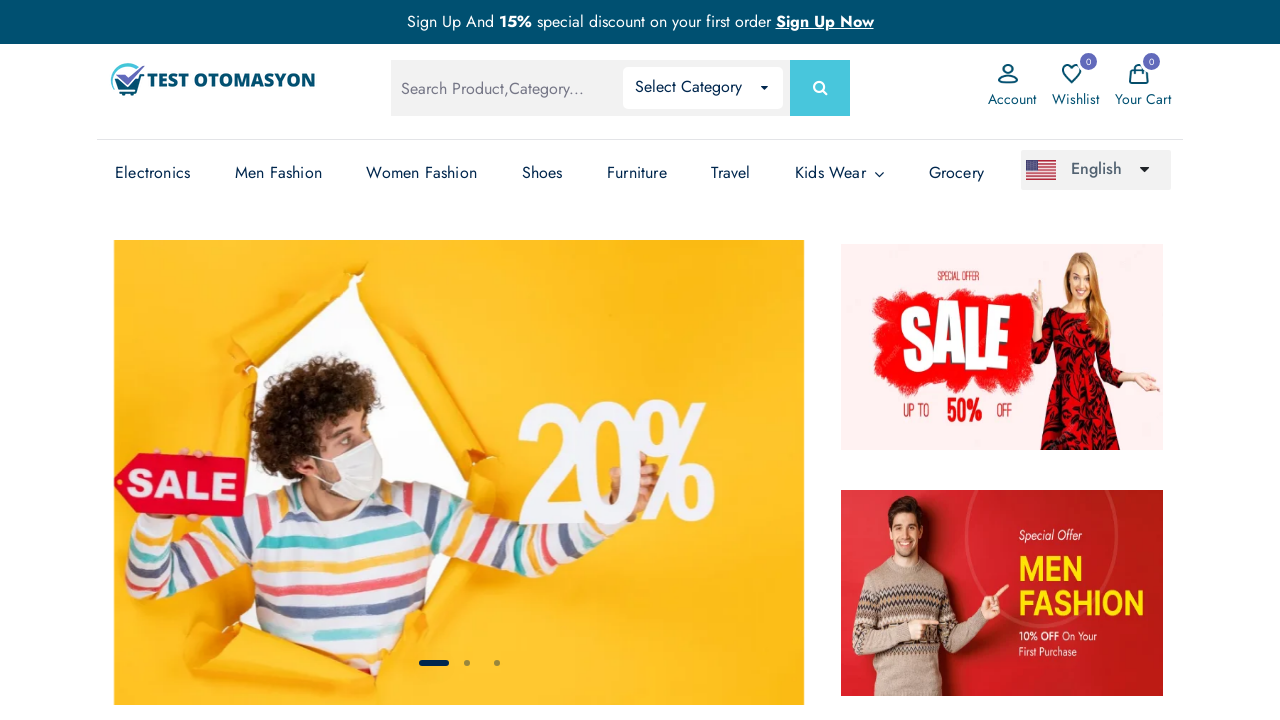

Refreshed the current page
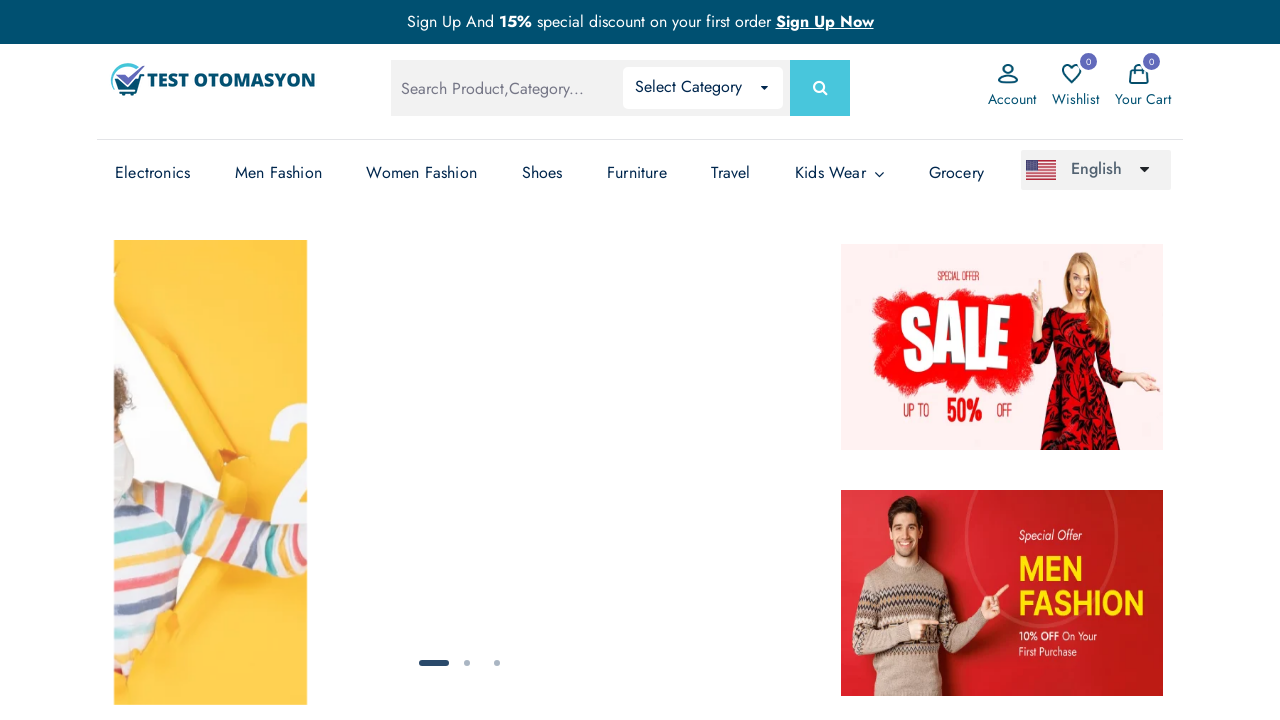

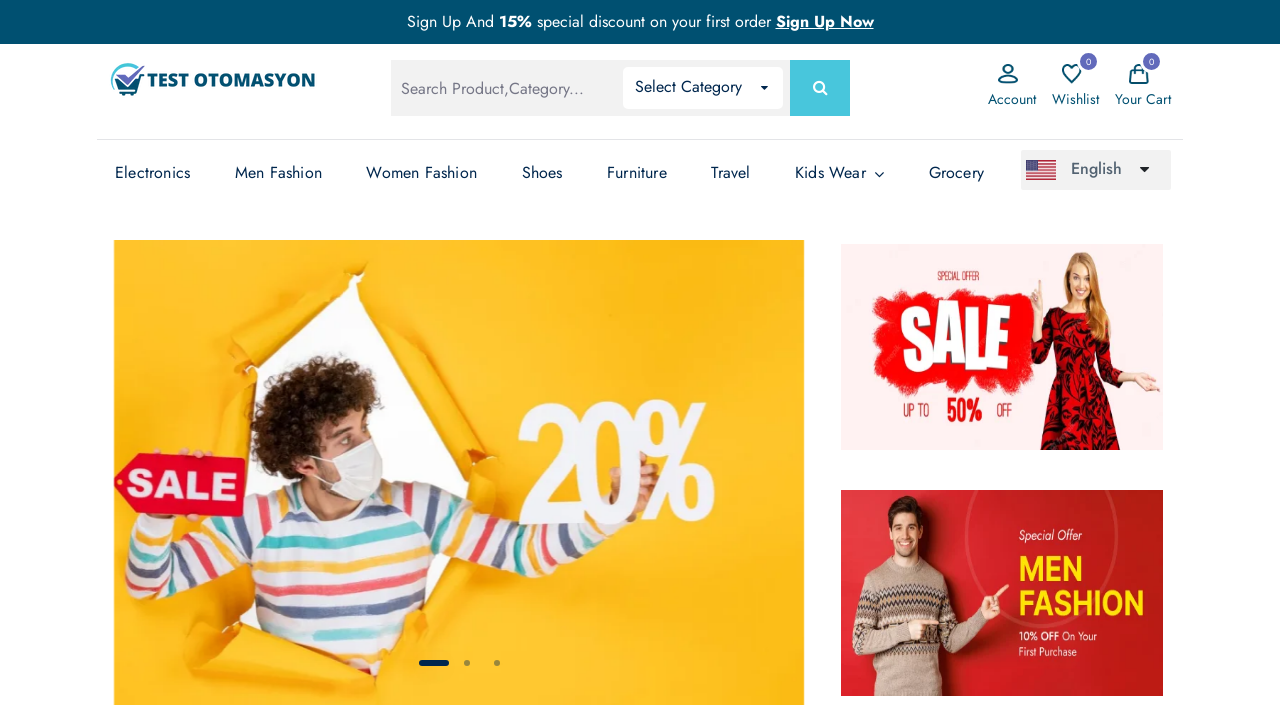